Clicks on the Elements button on the main page and verifies the placeholder text is displayed

Starting URL: https://demoqa.com/

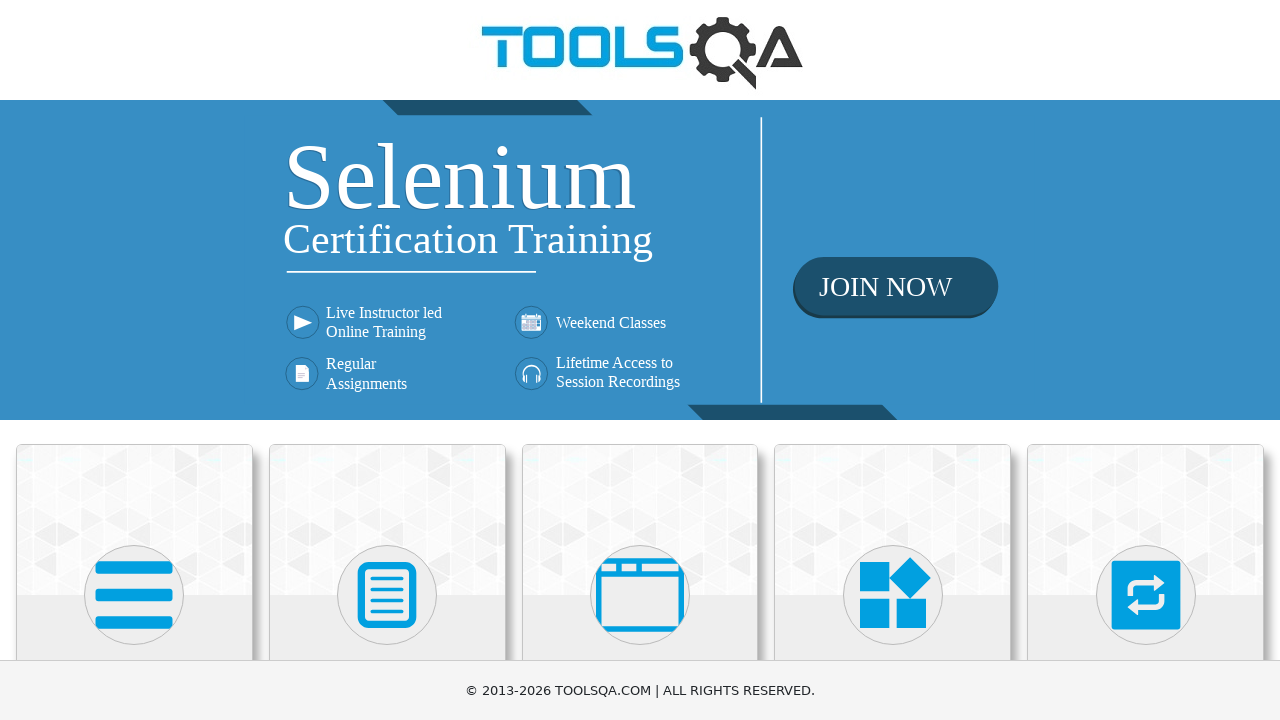

Clicked on Elements button on the main page at (134, 360) on text=Elements
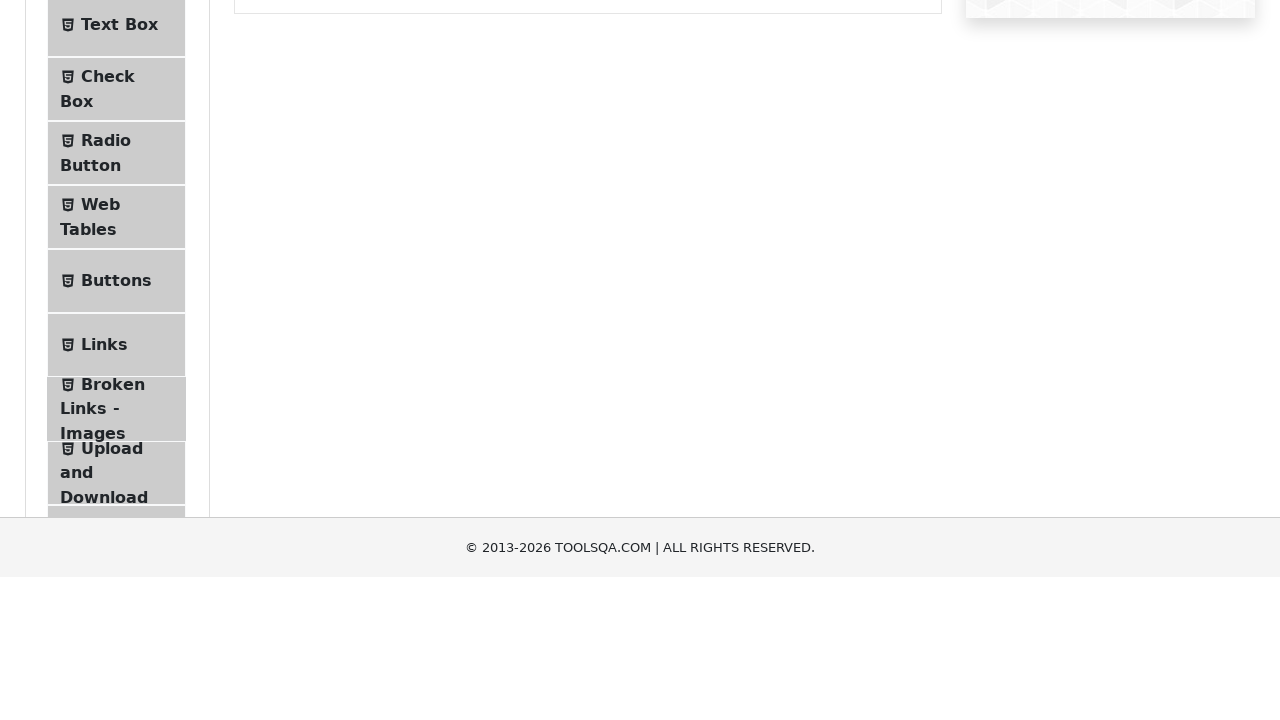

Verified placeholder text 'Please select an item from left to start practice.' is displayed
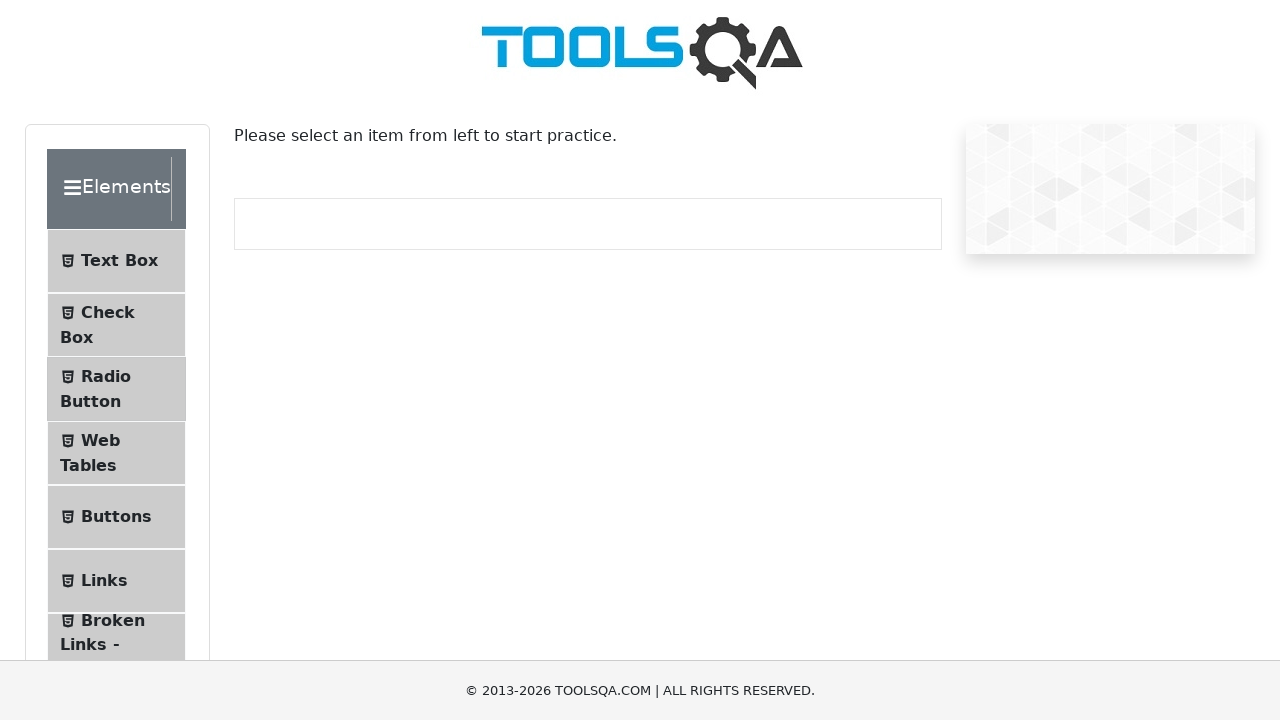

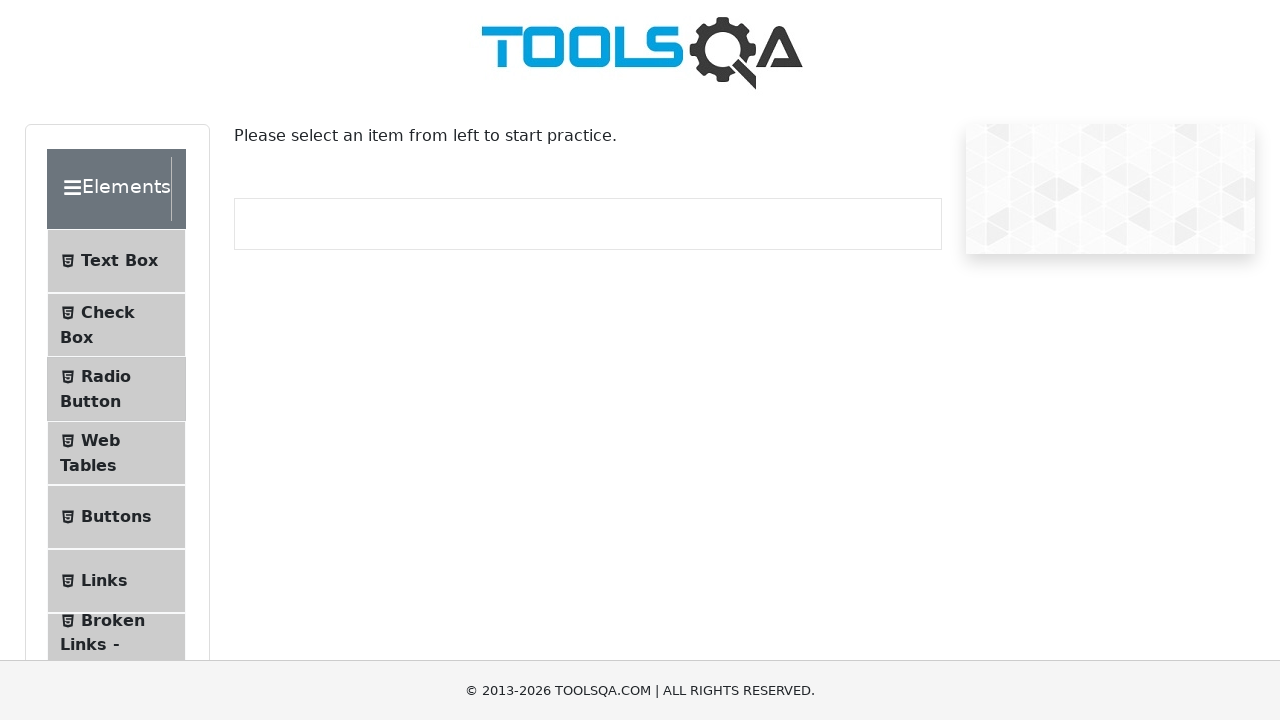